Tests browser window/tab management by clicking a button that opens new tabs multiple times, switching between tabs, and closing child tabs to return to the parent window.

Starting URL: https://demoqa.com/browser-windows

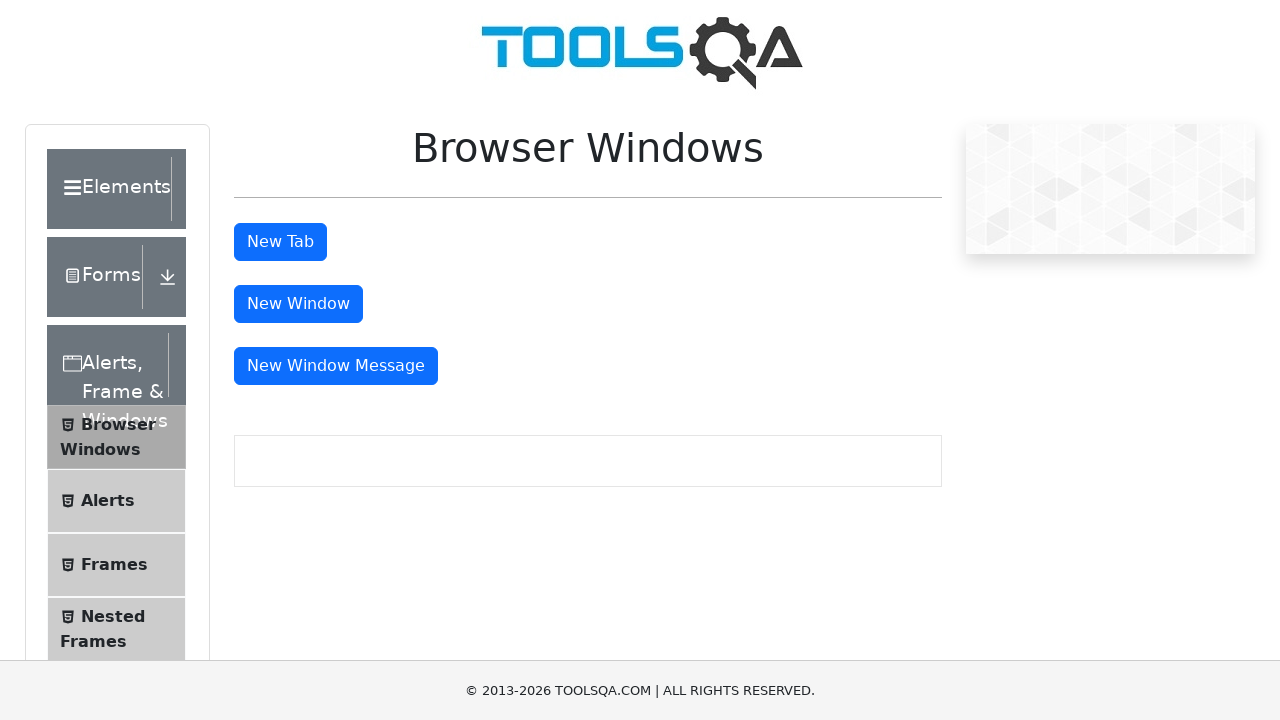

Clicked tab button to open first new tab at (280, 242) on #tabButton
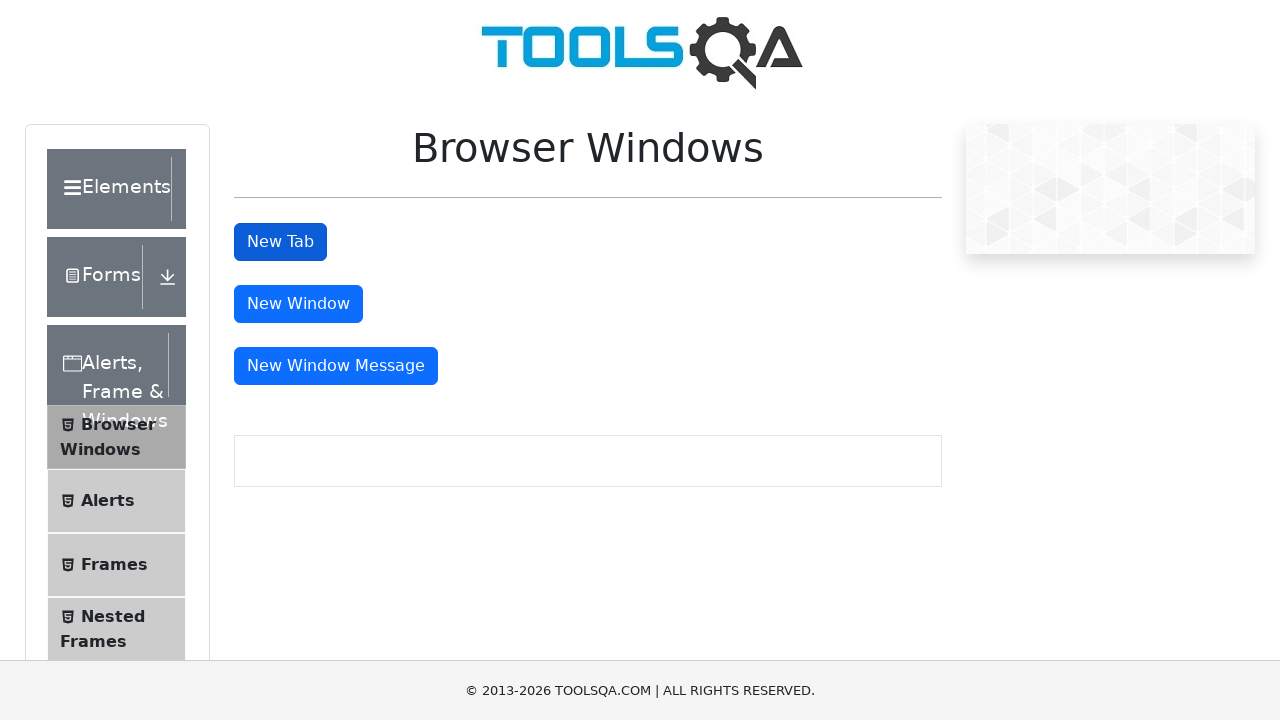

Retrieved all open pages/tabs from context
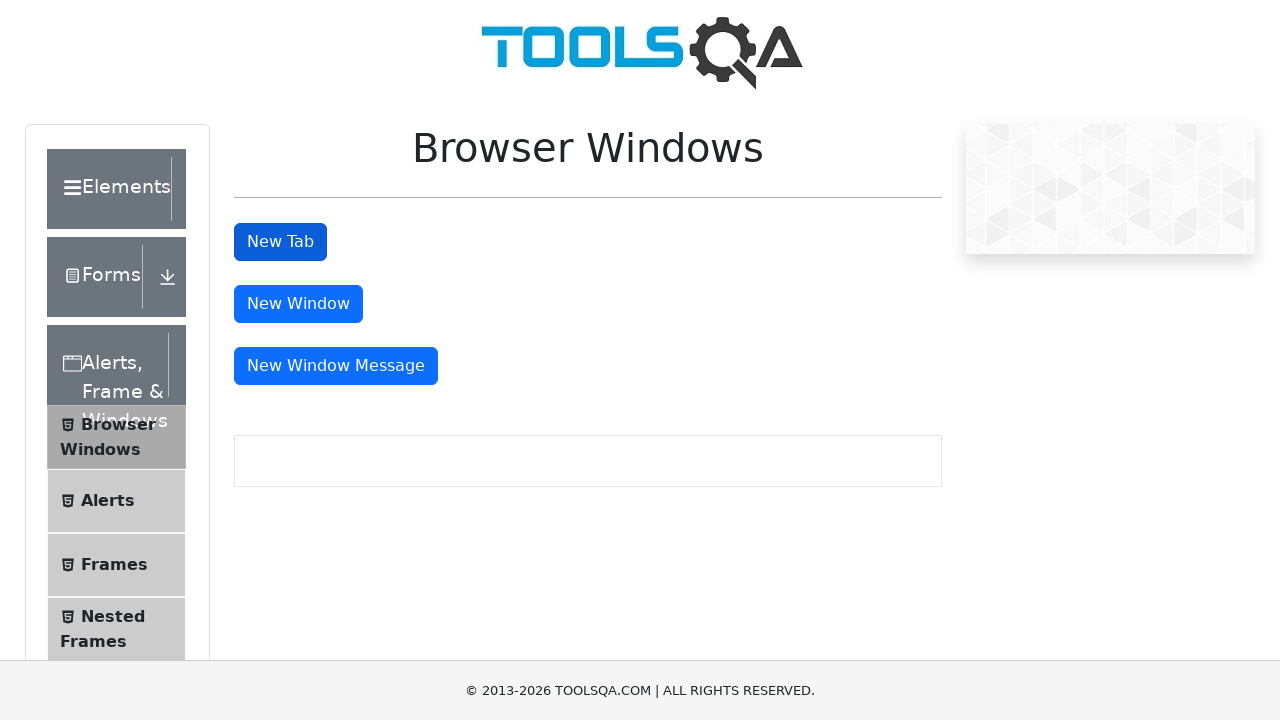

Switched to first tab (parent window)
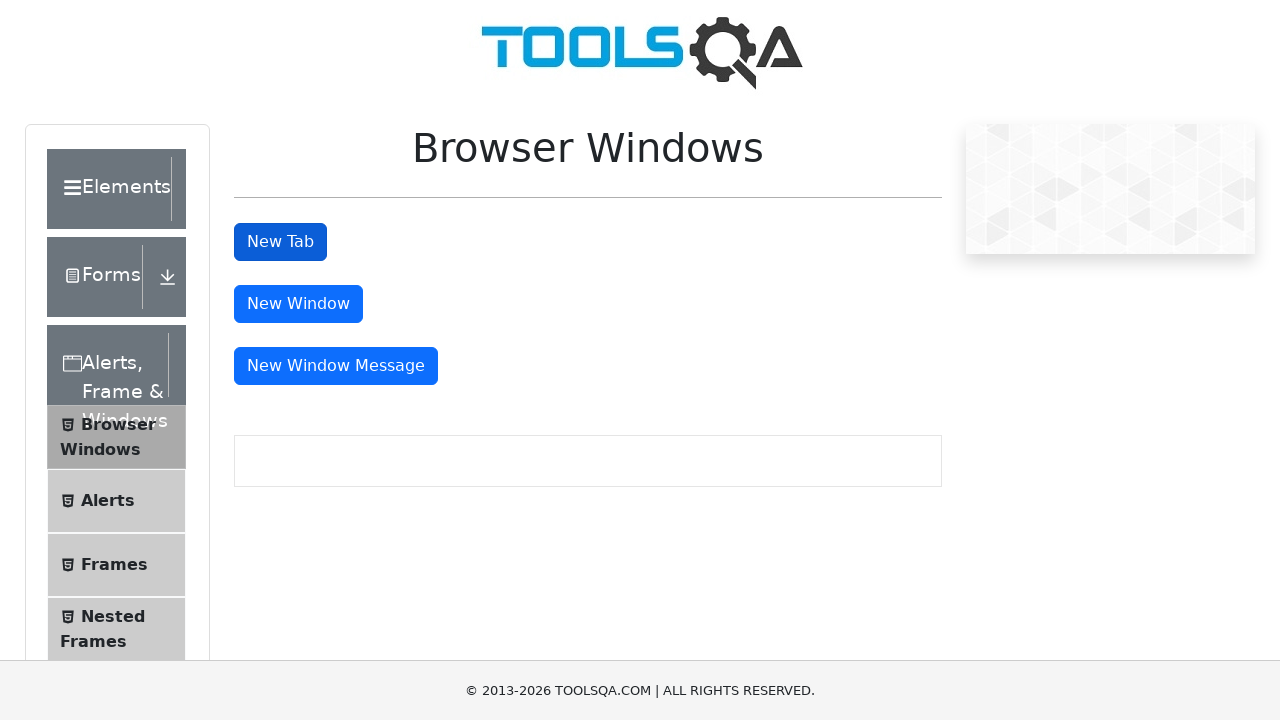

Clicked tab button to open second new tab at (280, 242) on #tabButton
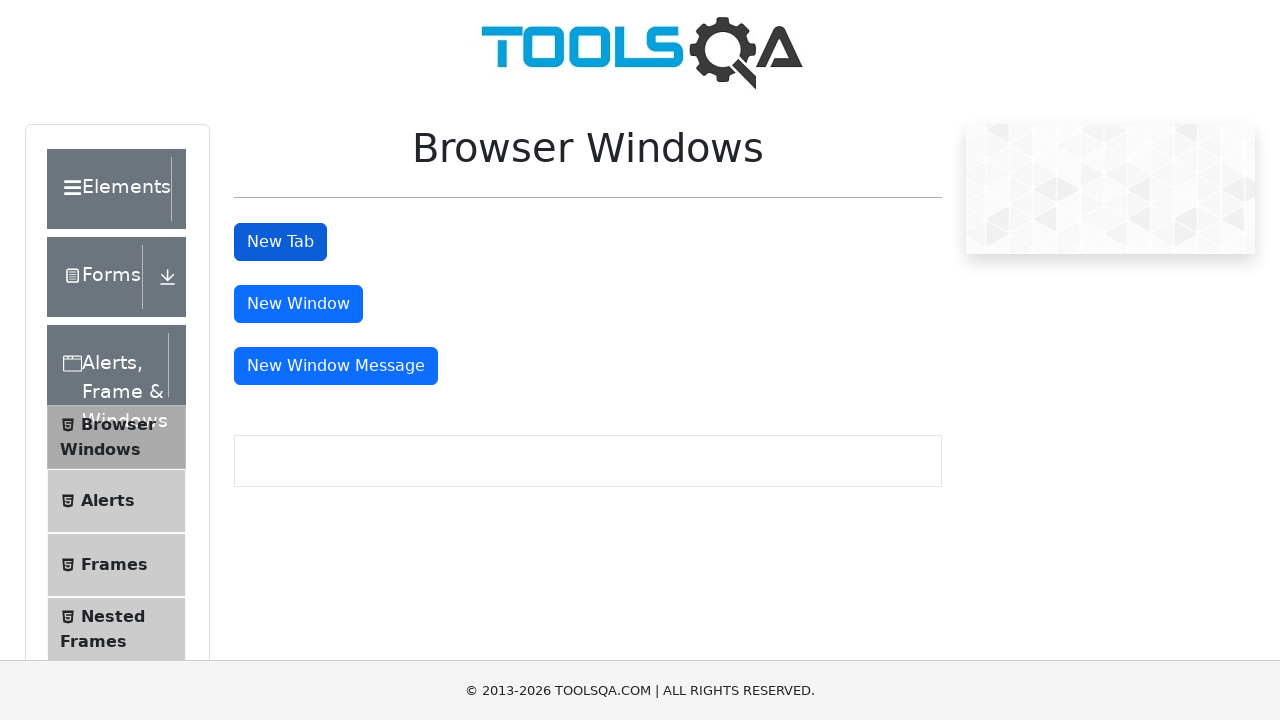

Retrieved all open pages/tabs from context
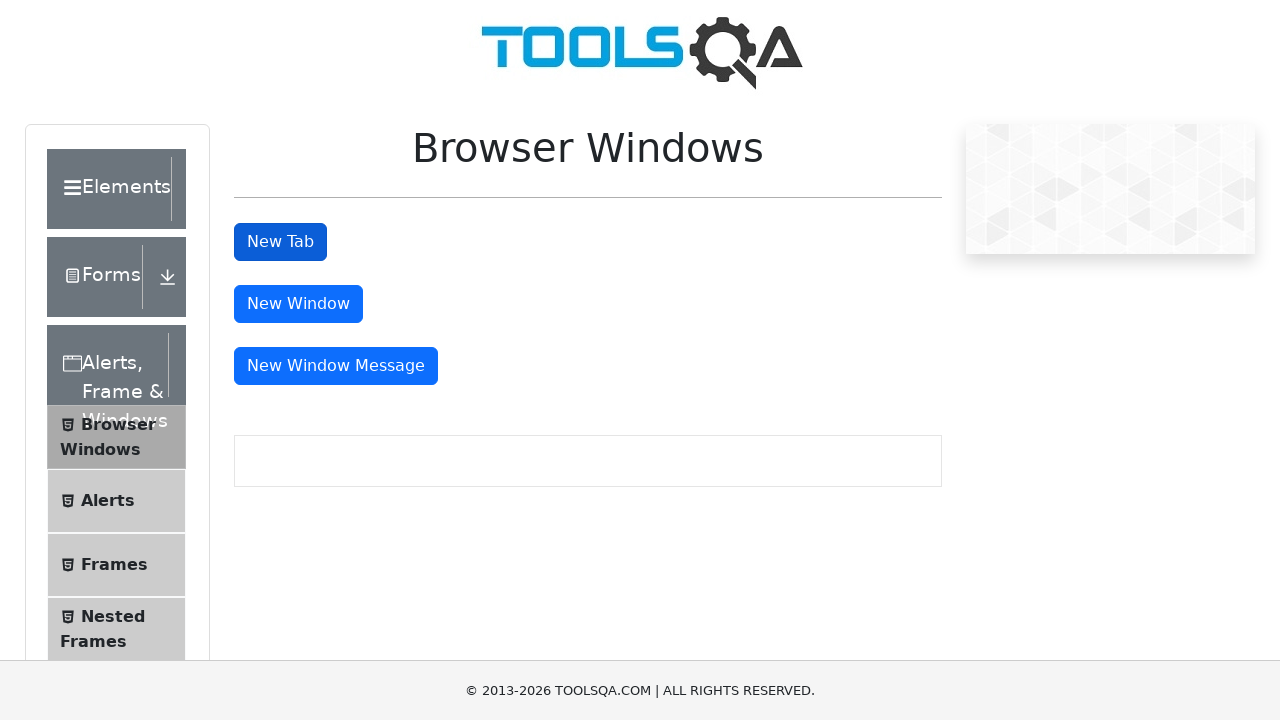

Switched back to first tab (parent window)
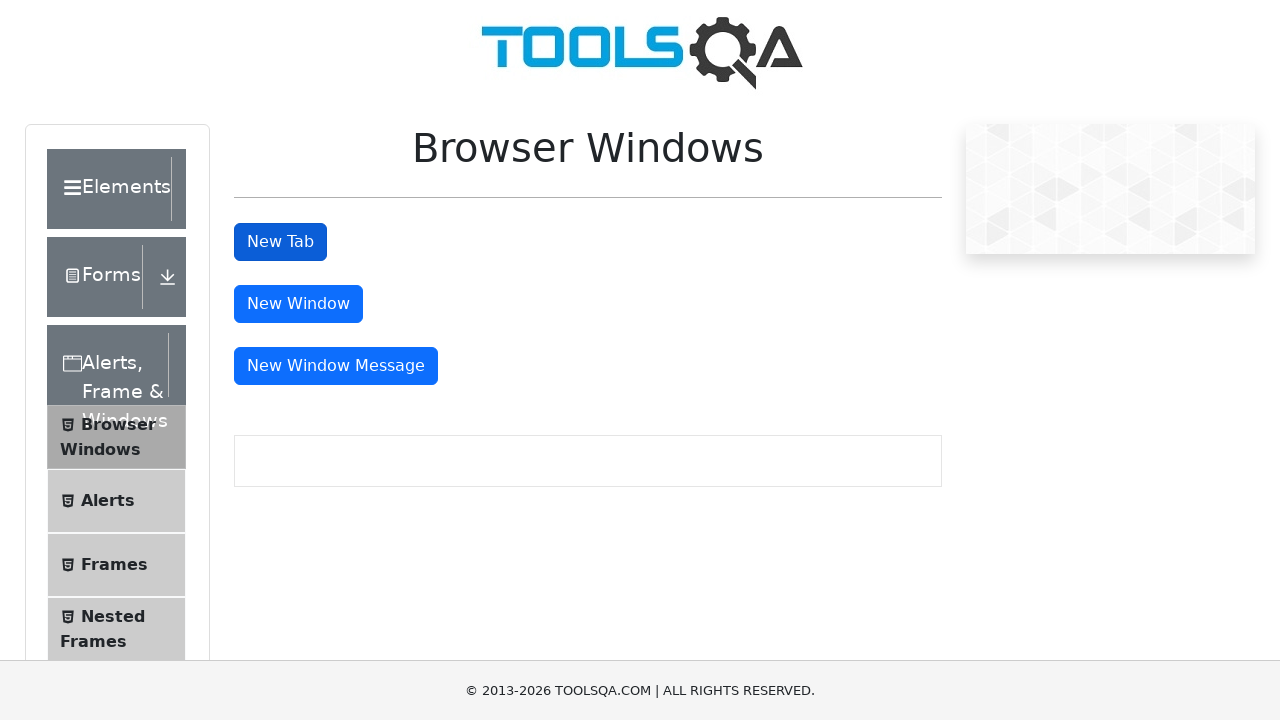

Clicked tab button to open third new tab at (280, 242) on #tabButton
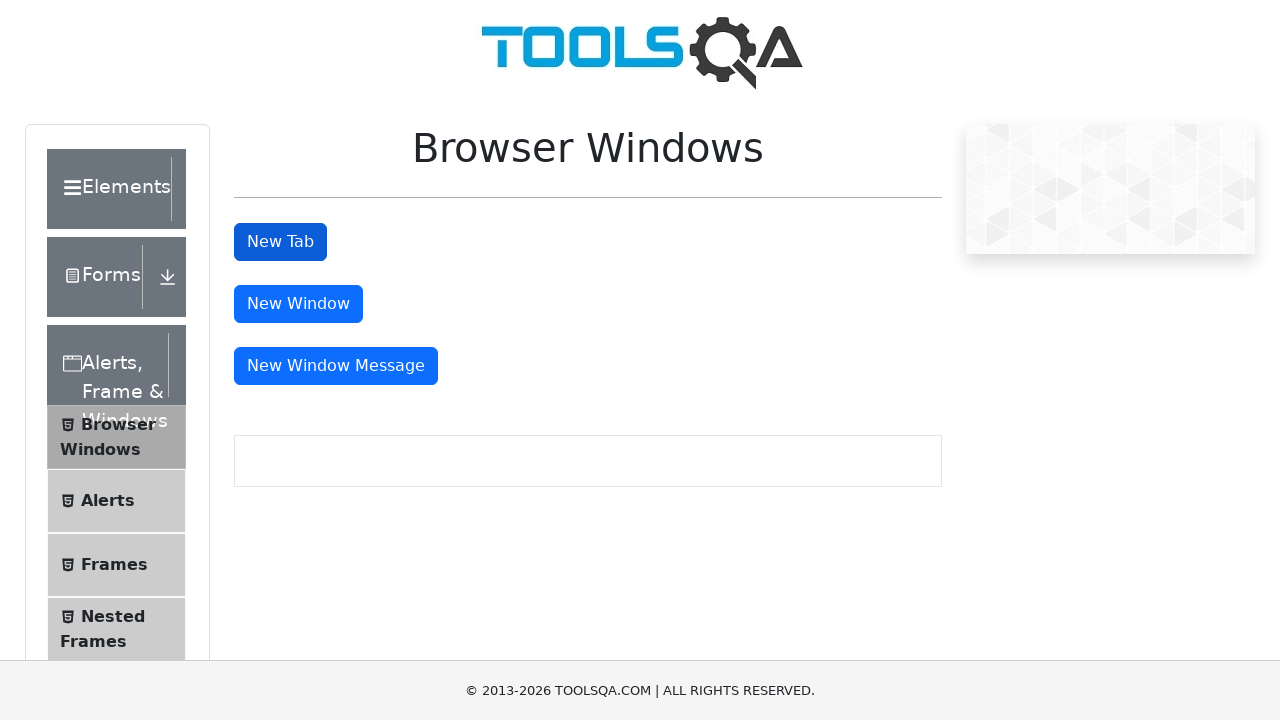

Retrieved all open pages/tabs from context
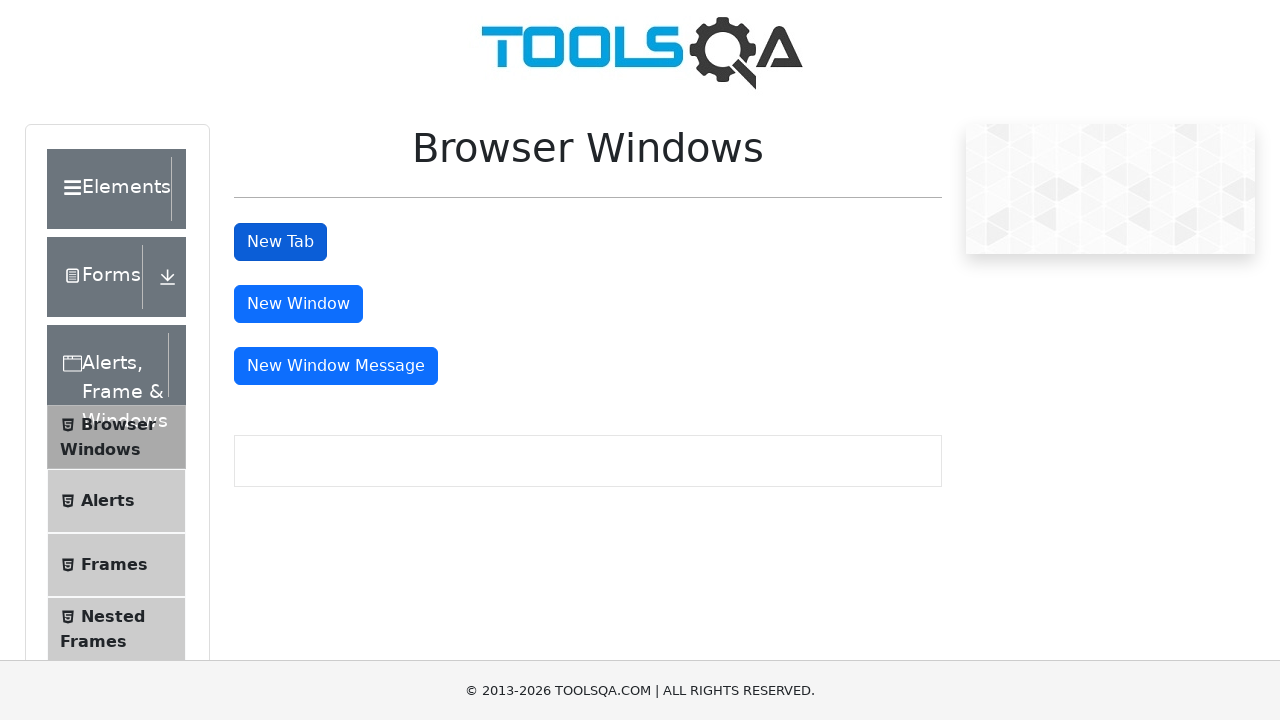

Switched back to first tab (parent window)
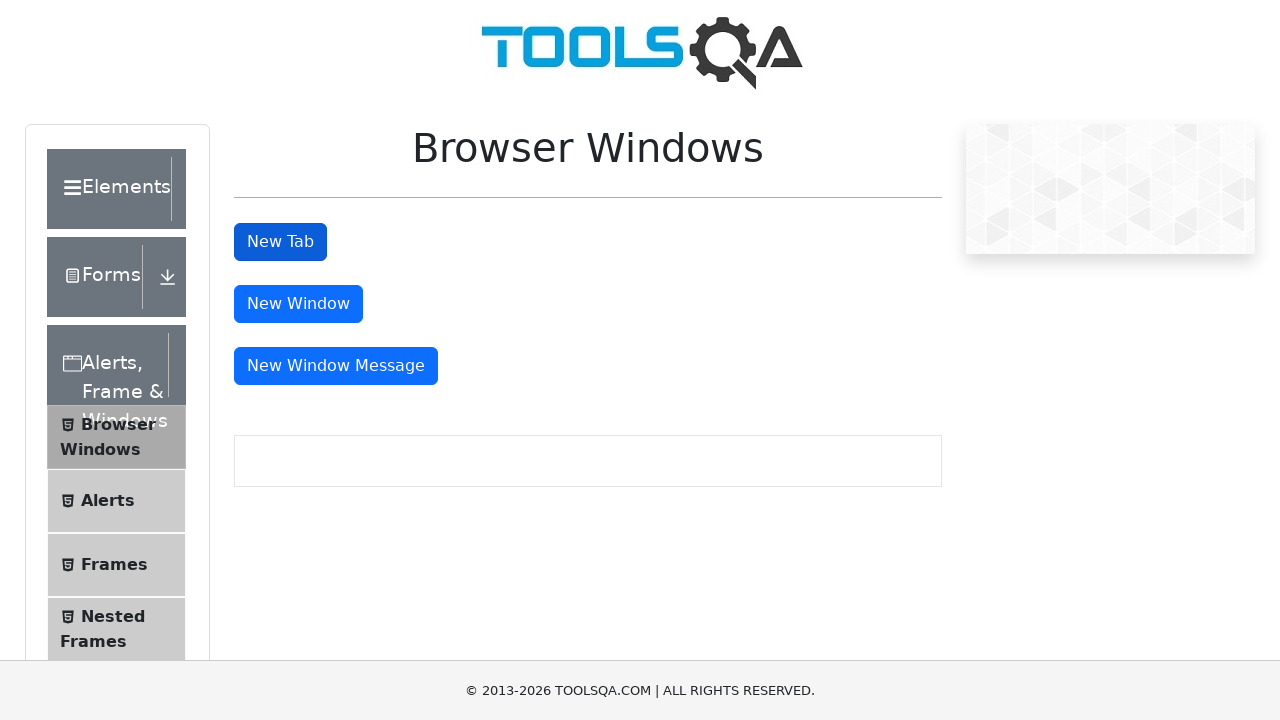

Clicked tab button to open fourth new tab at (280, 242) on #tabButton
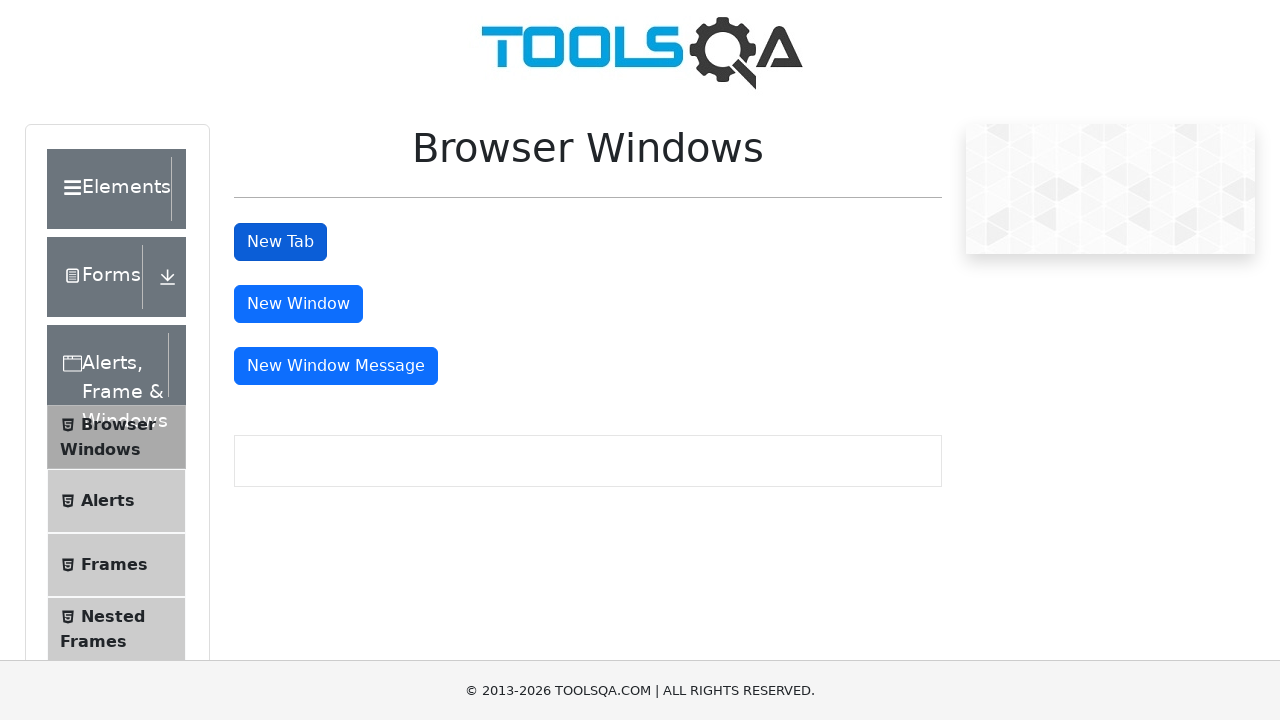

Retrieved all open pages/tabs from context
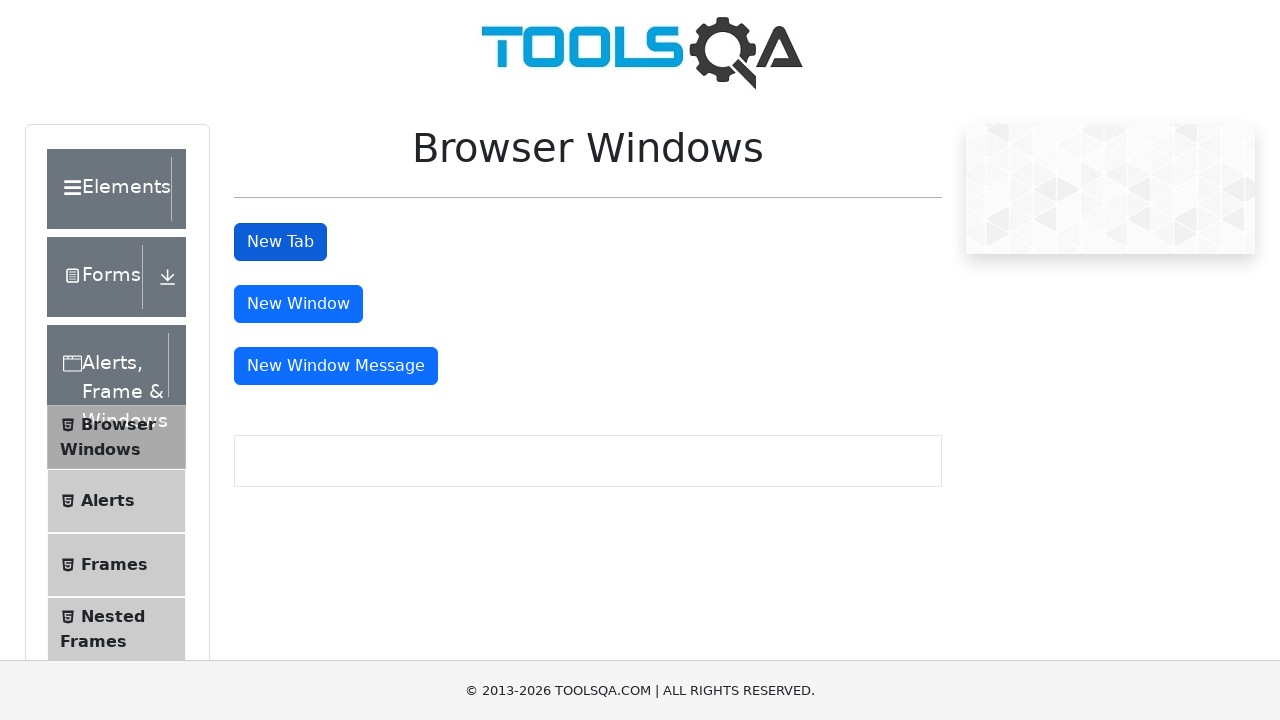

Switched to the fifth tab (last opened tab)
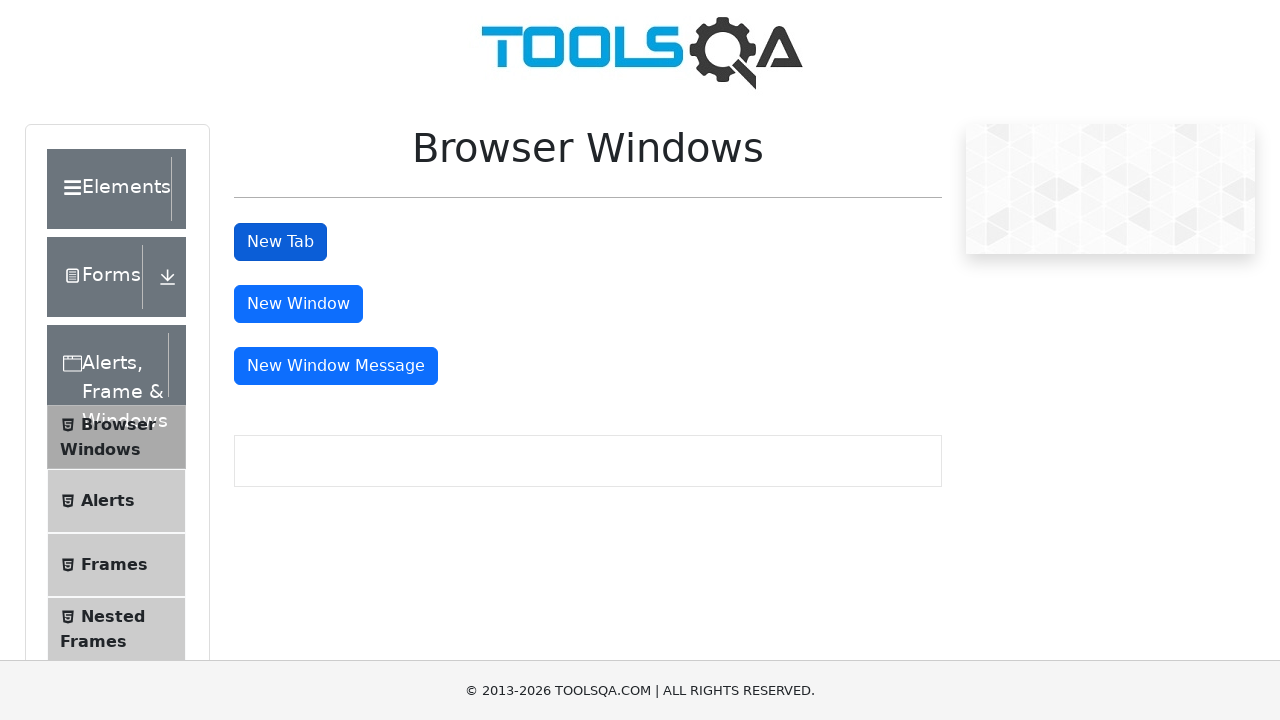

Retrieved all open pages/tabs from context
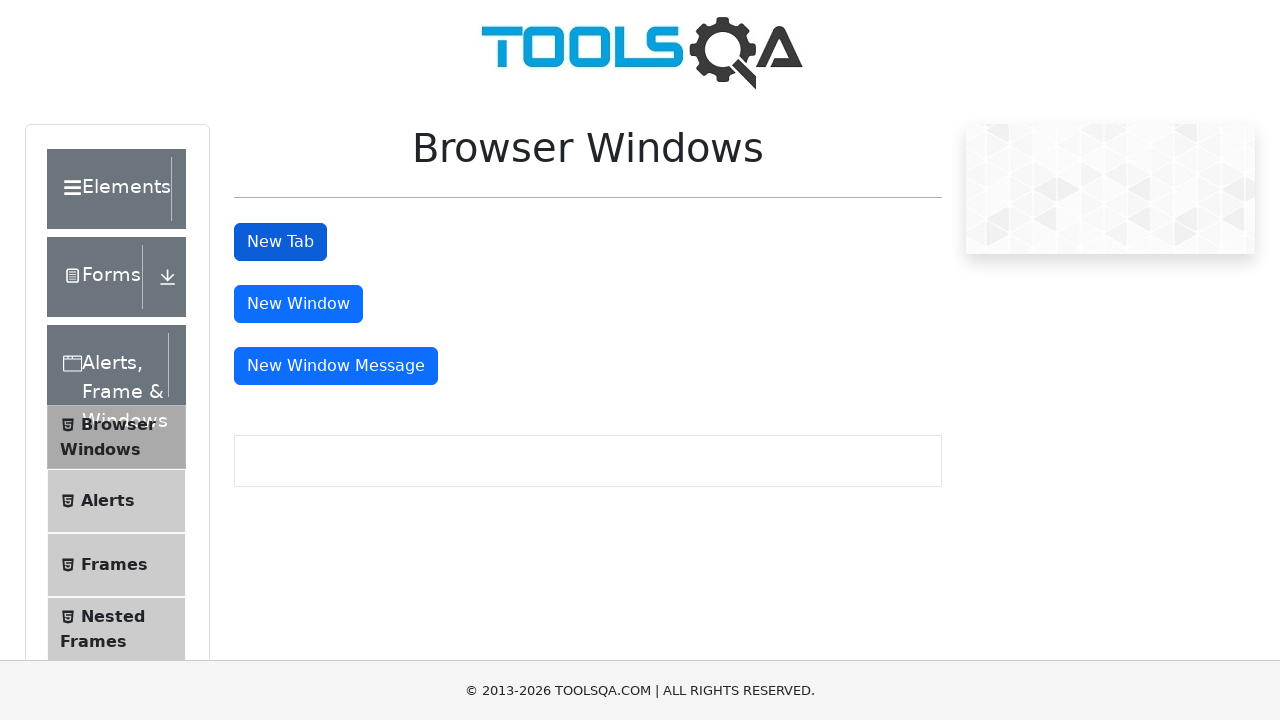

Closed child tab at index 4
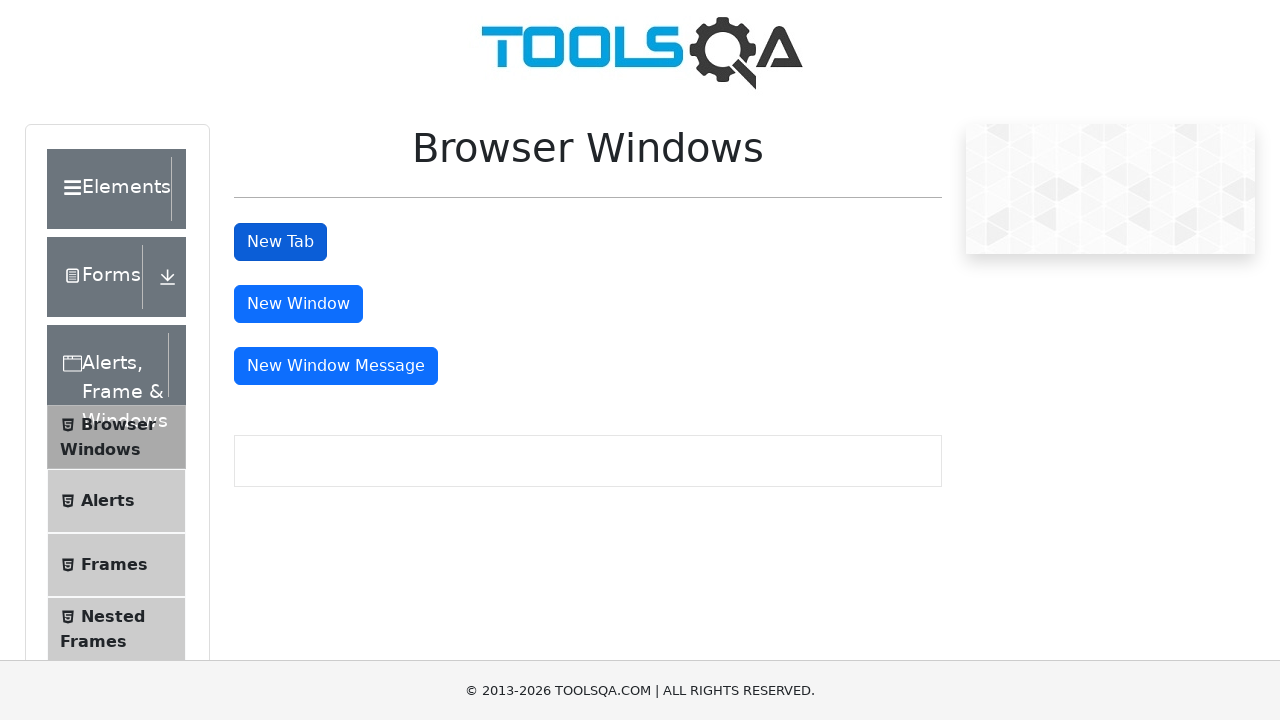

Closed child tab at index 3
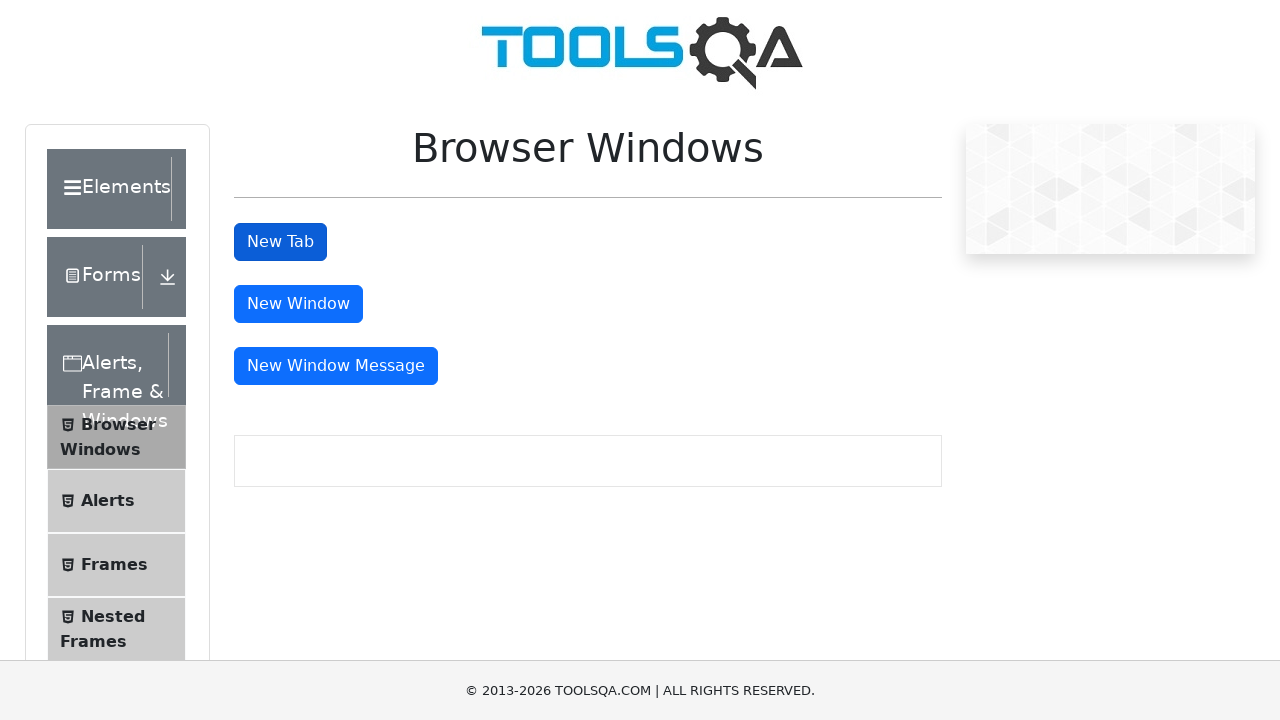

Closed child tab at index 2
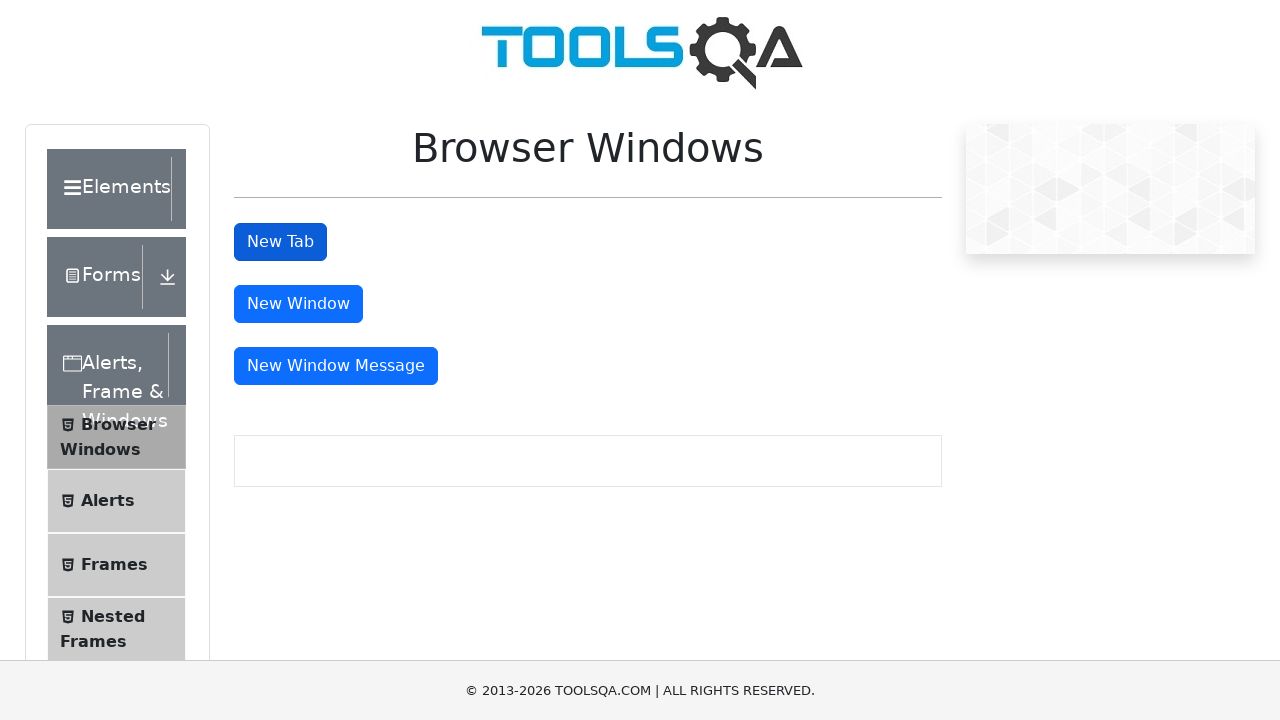

Closed child tab at index 1
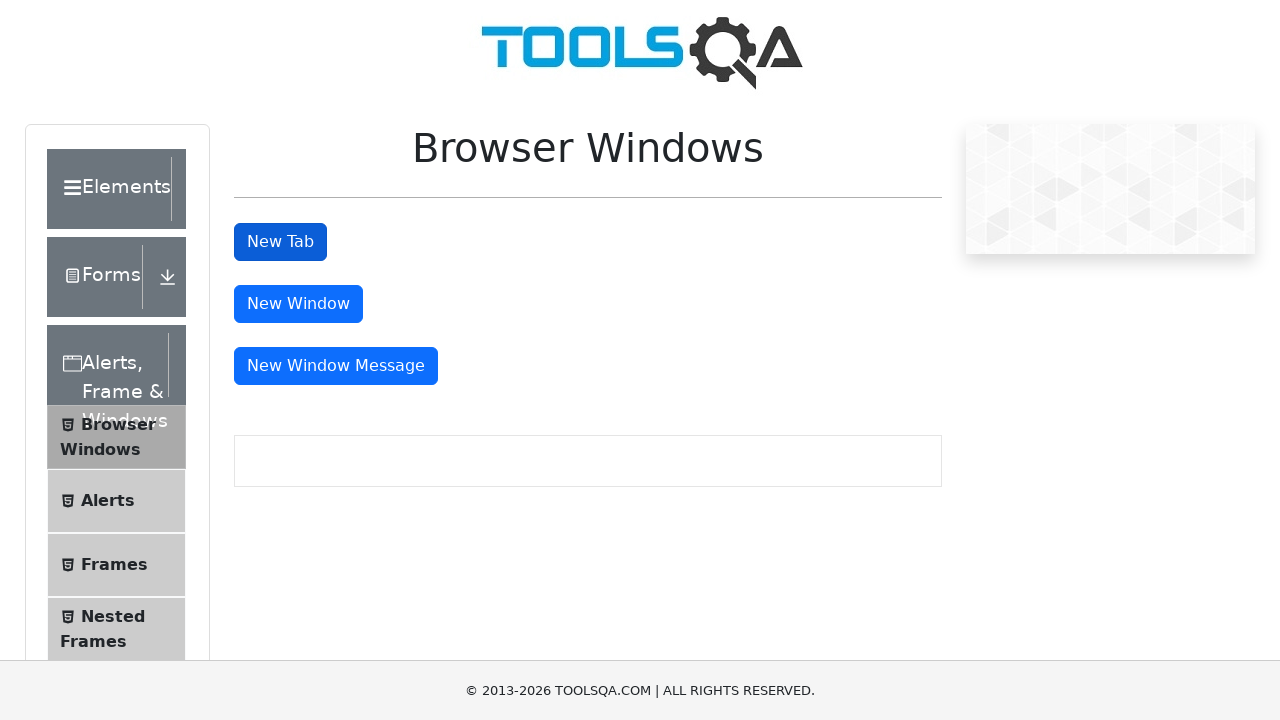

Retrieved all open pages/tabs from context
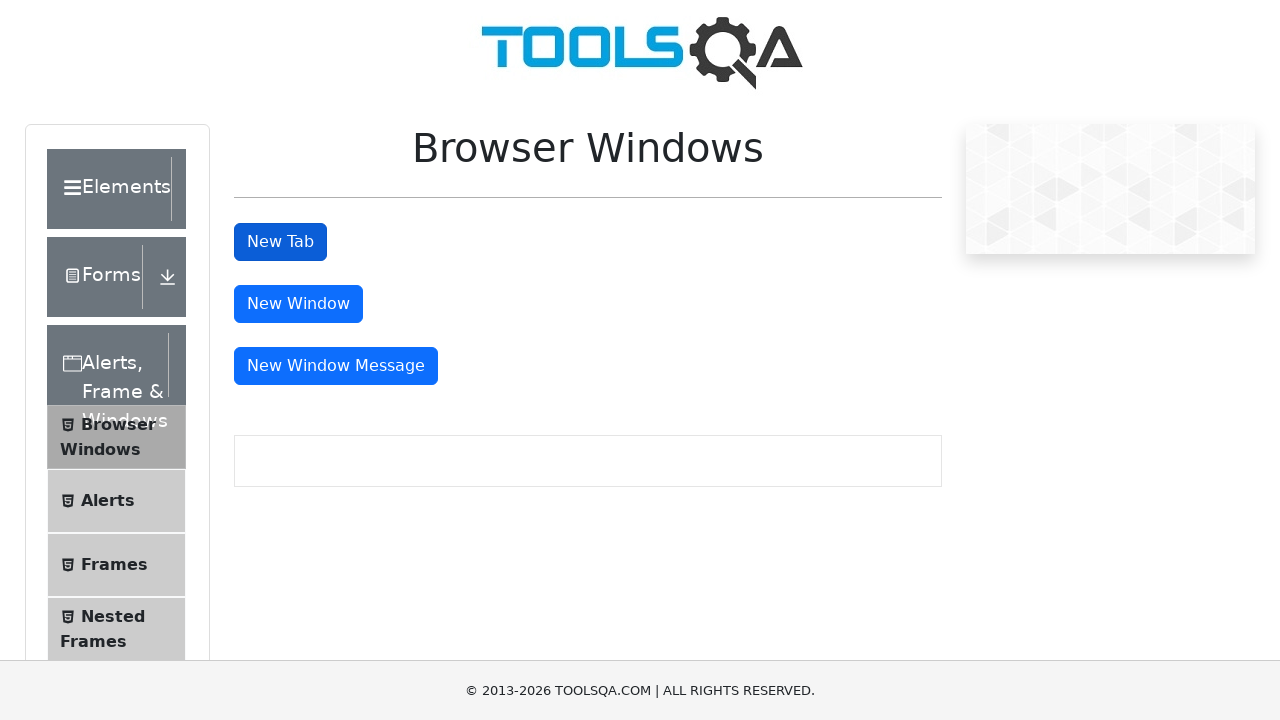

Switched to parent window - all child tabs closed
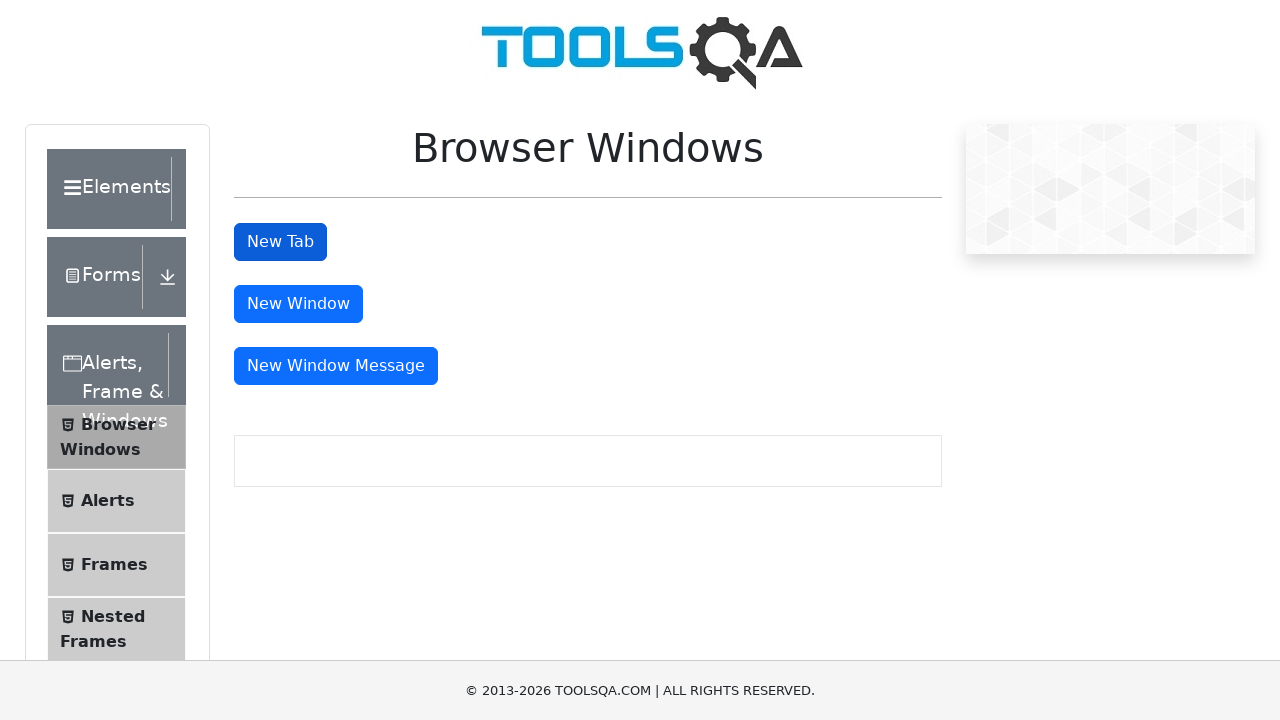

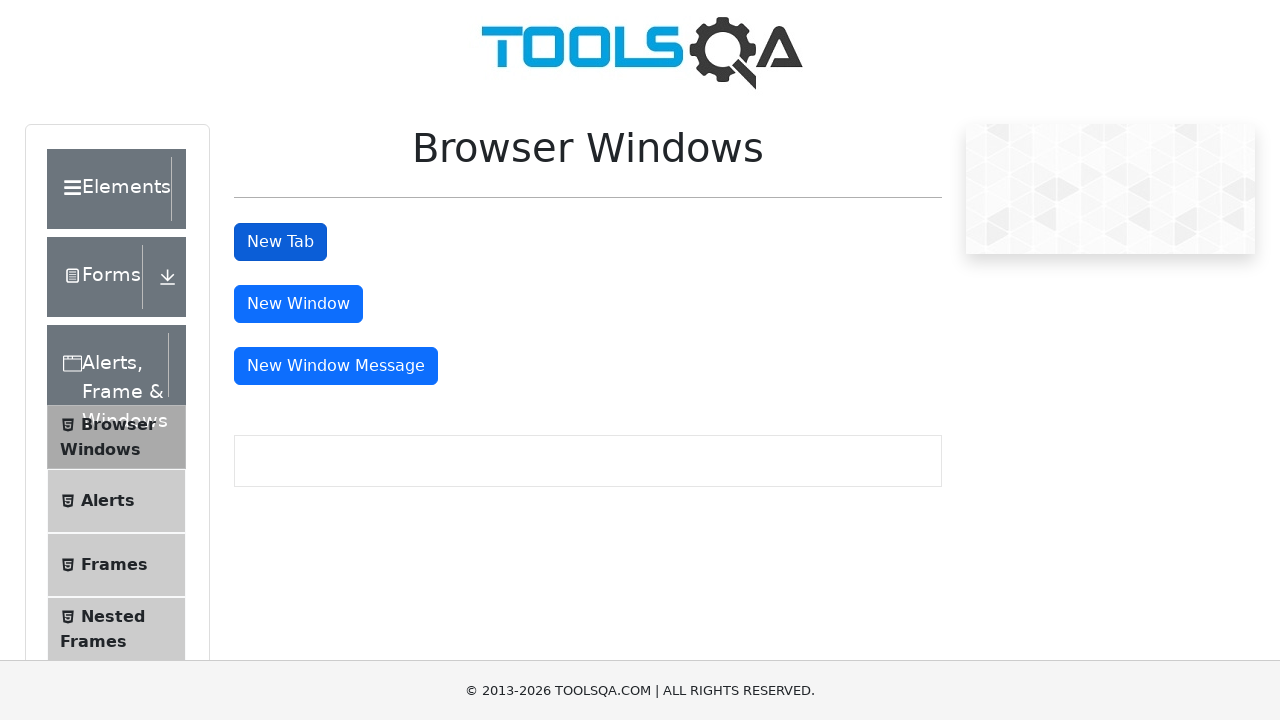